Tests mouse hover functionality by hovering over a menu item to reveal submenu

Starting URL: https://demoqa.com/menu/

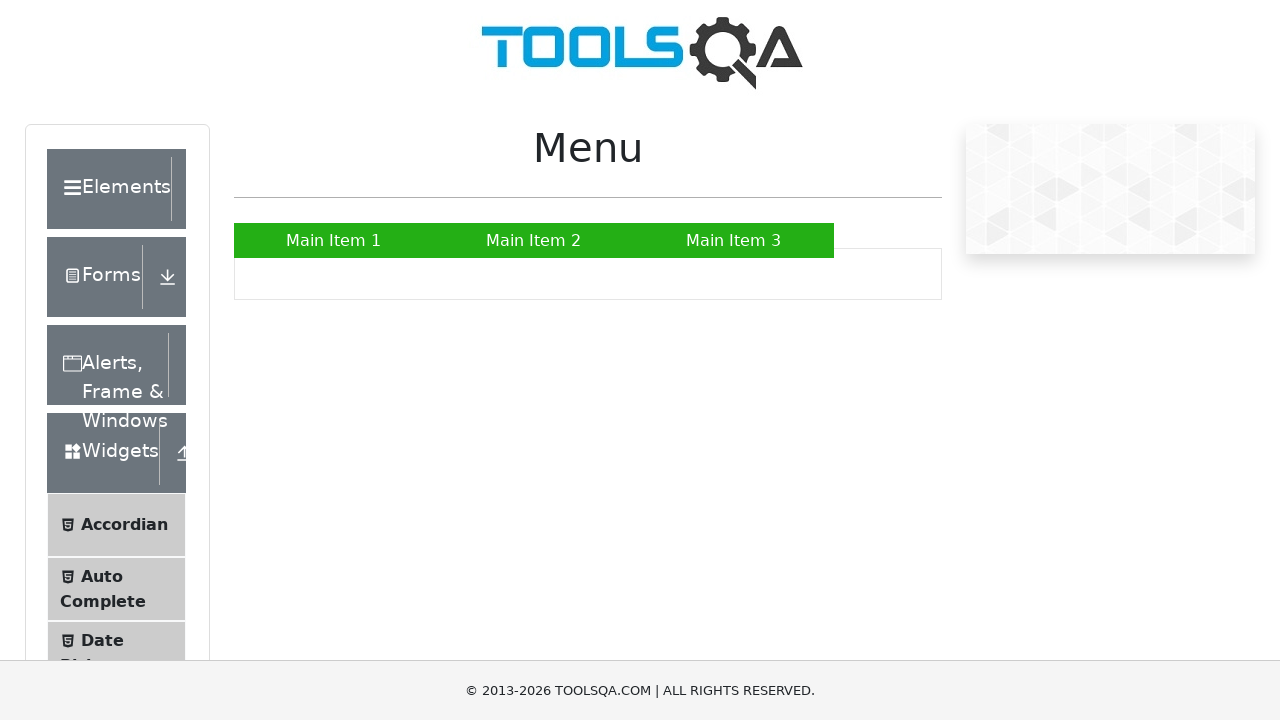

Hovered over Main Item 2 to reveal submenu at (534, 240) on a:has-text('Main Item 2')
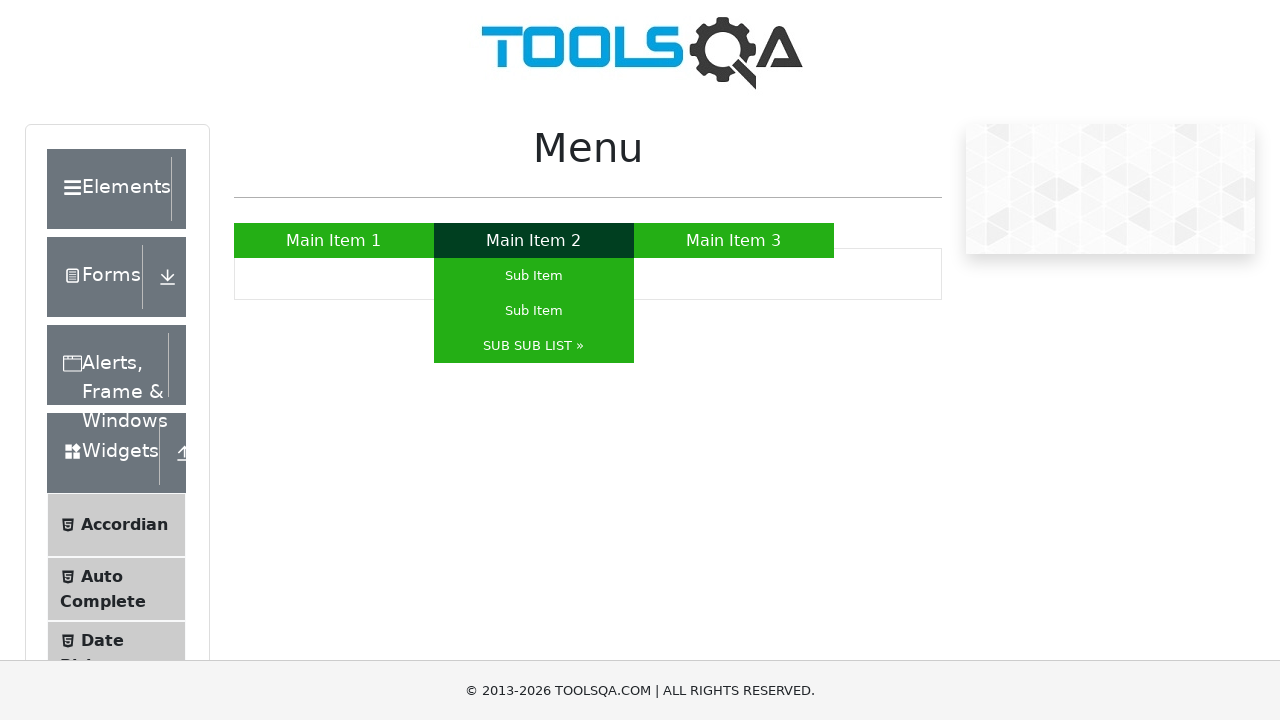

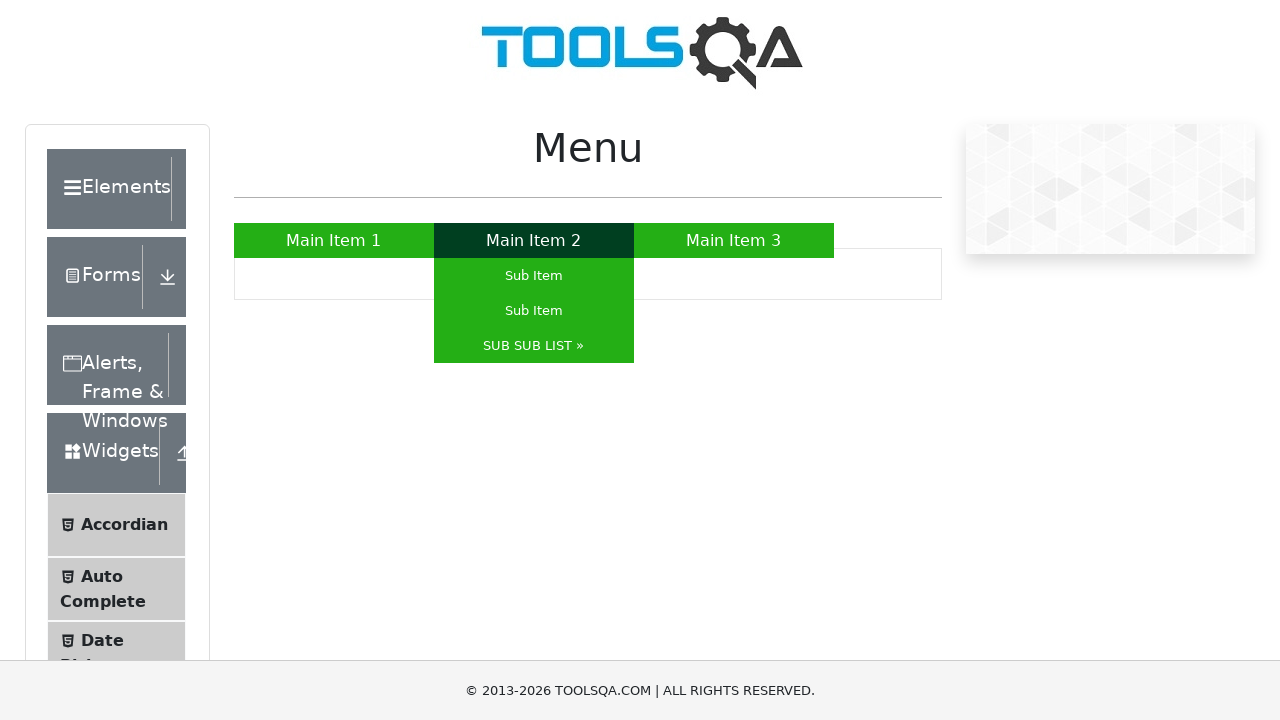